Tests search functionality on GreenKart portal by typing a search term and verifying product results appear

Starting URL: https://rahulshettyacademy.com/seleniumPractise/#/

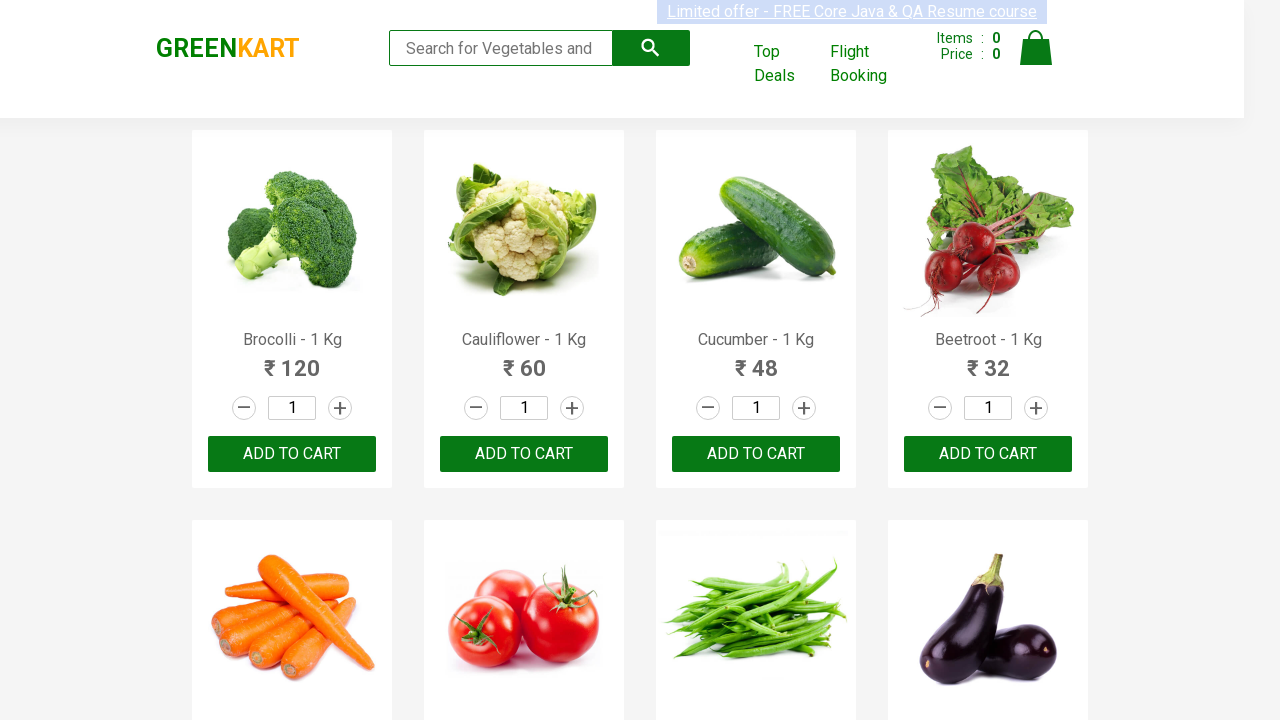

Typed 'br' in search box on input.search-keyword
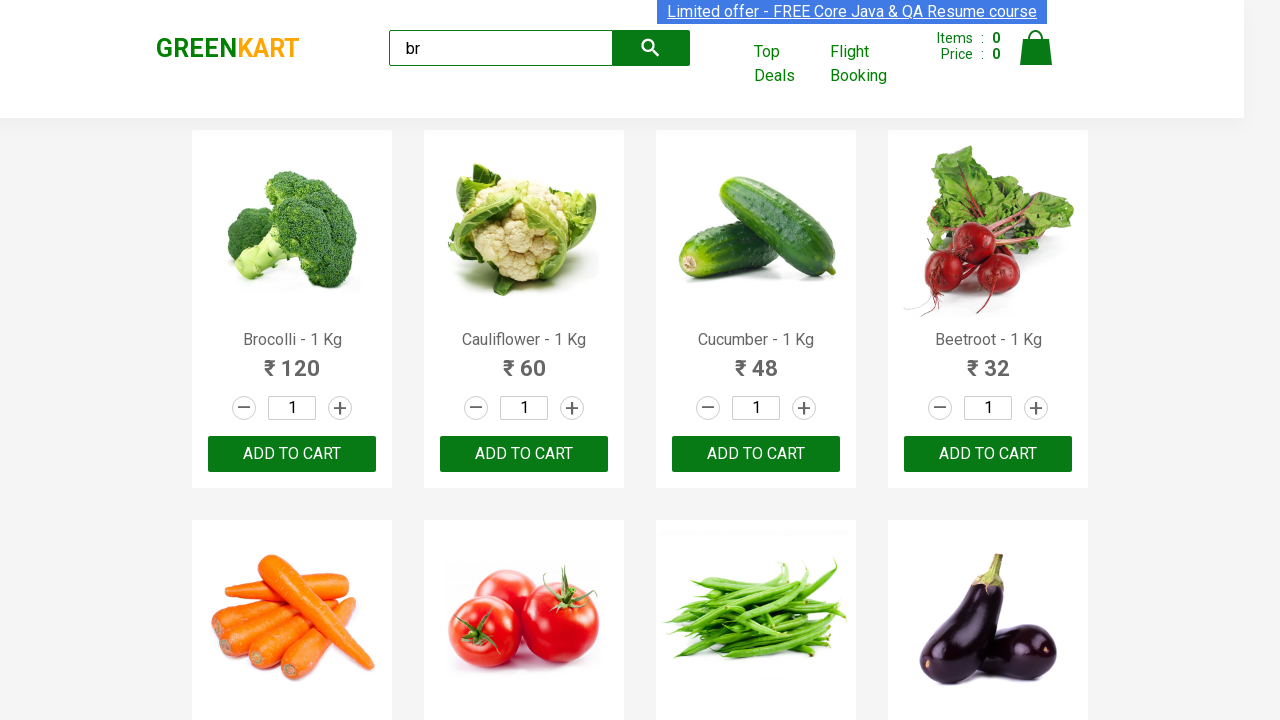

Search results loaded with product names visible
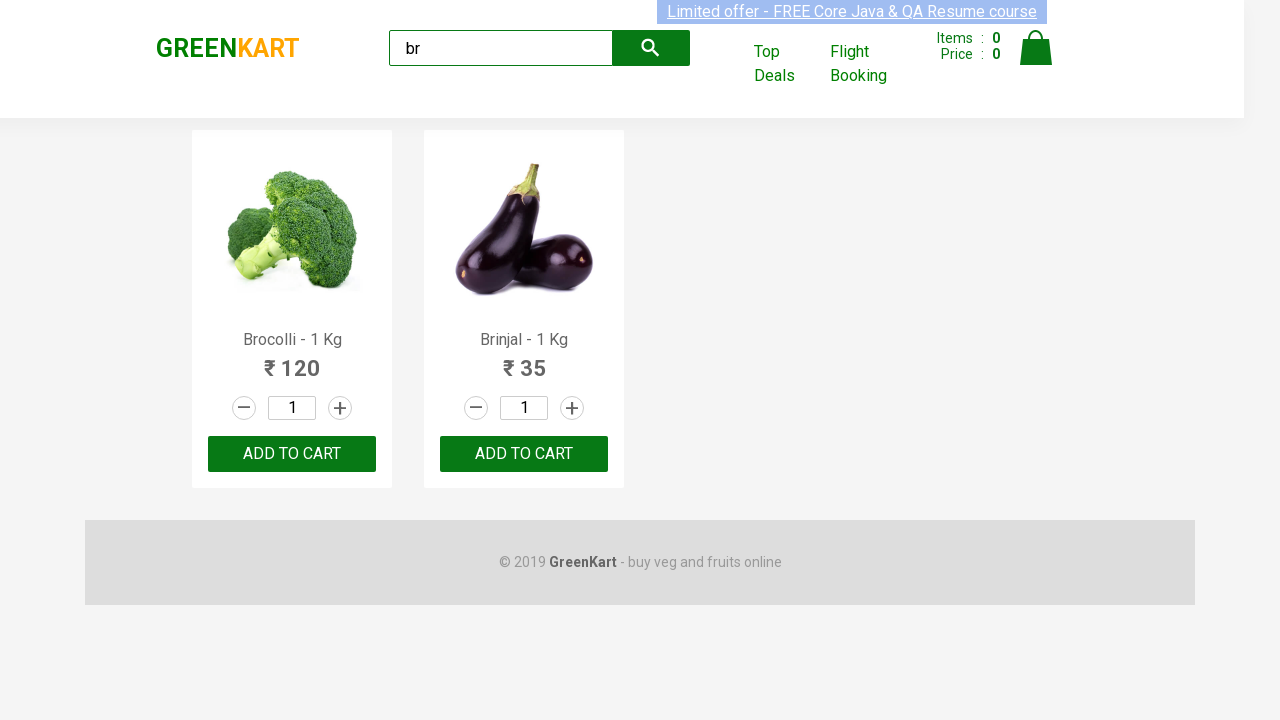

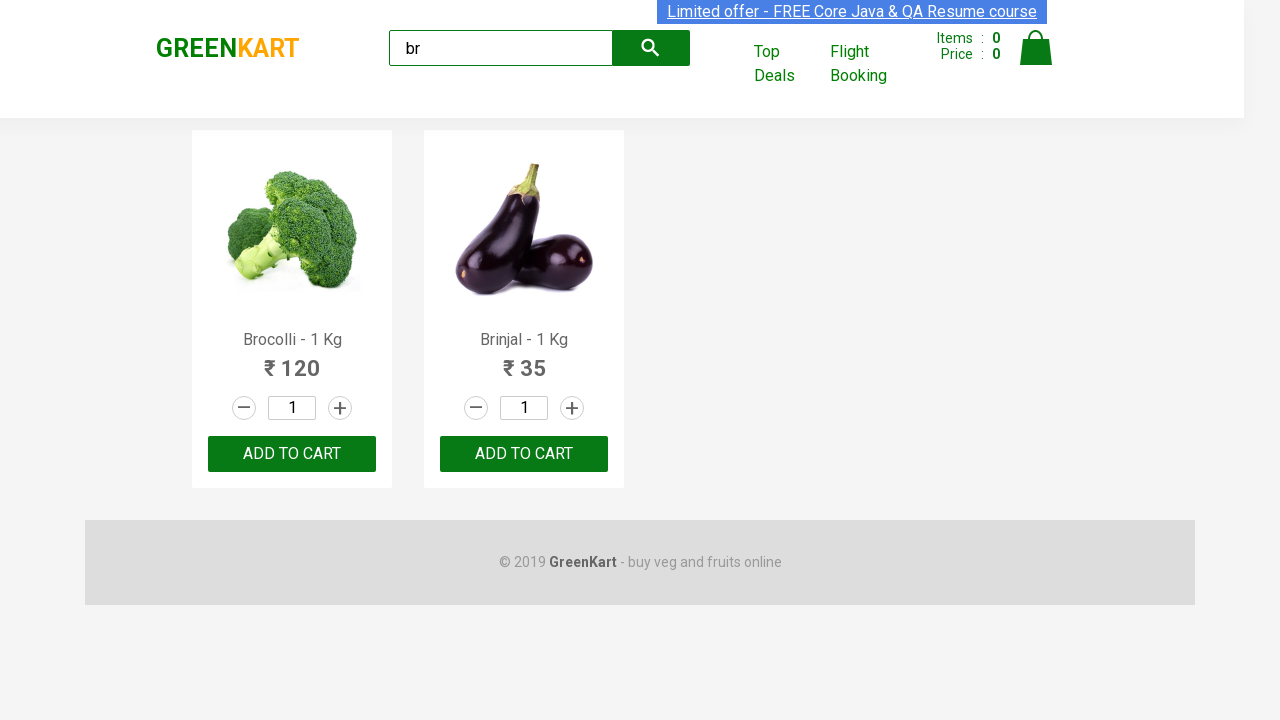